Tests multi-select dropdown functionality by selecting multiple car options and verifying the selections

Starting URL: https://www.w3schools.com/tags/tryit.asp?filename=tryhtml_select_multiple

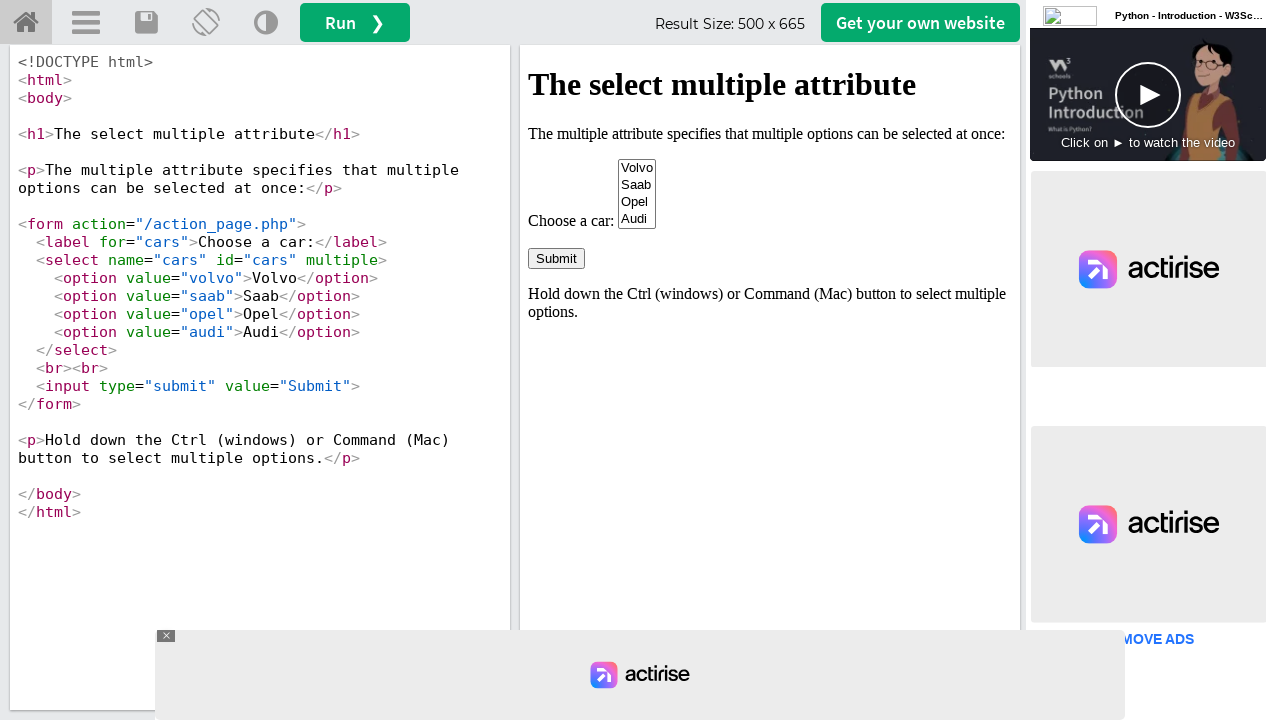

Located iframe containing the example
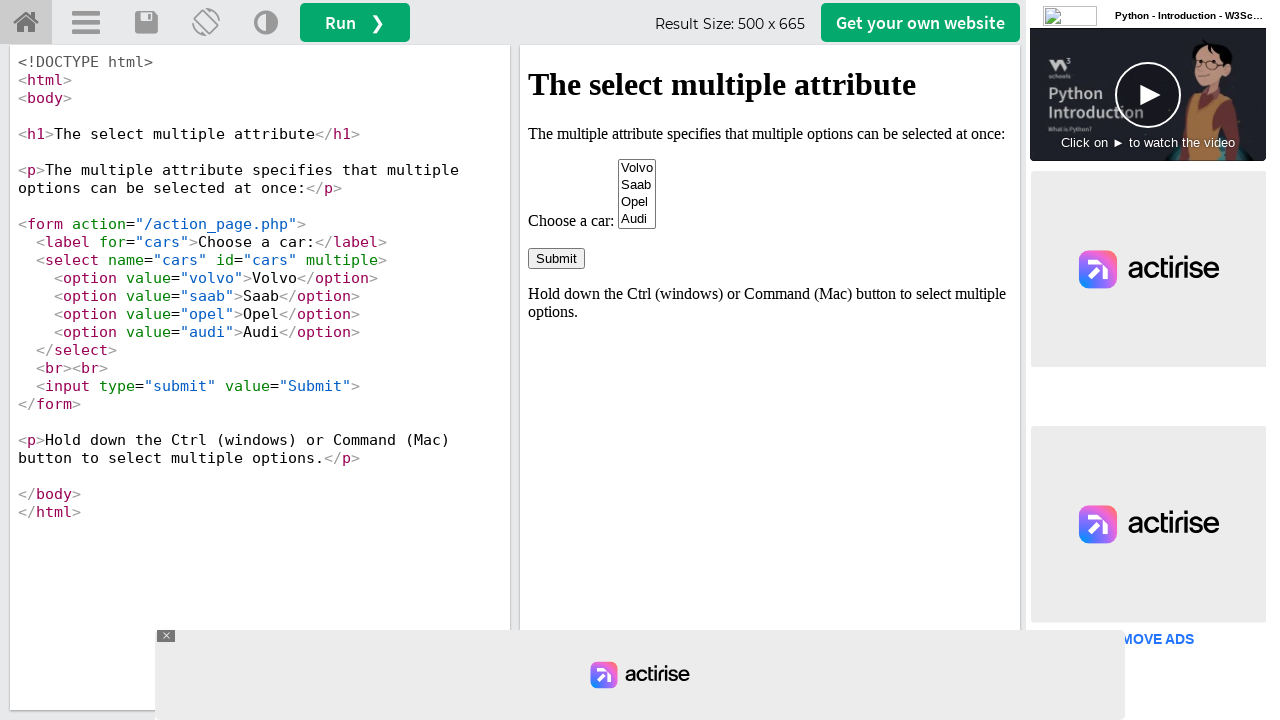

Located the cars dropdown select element
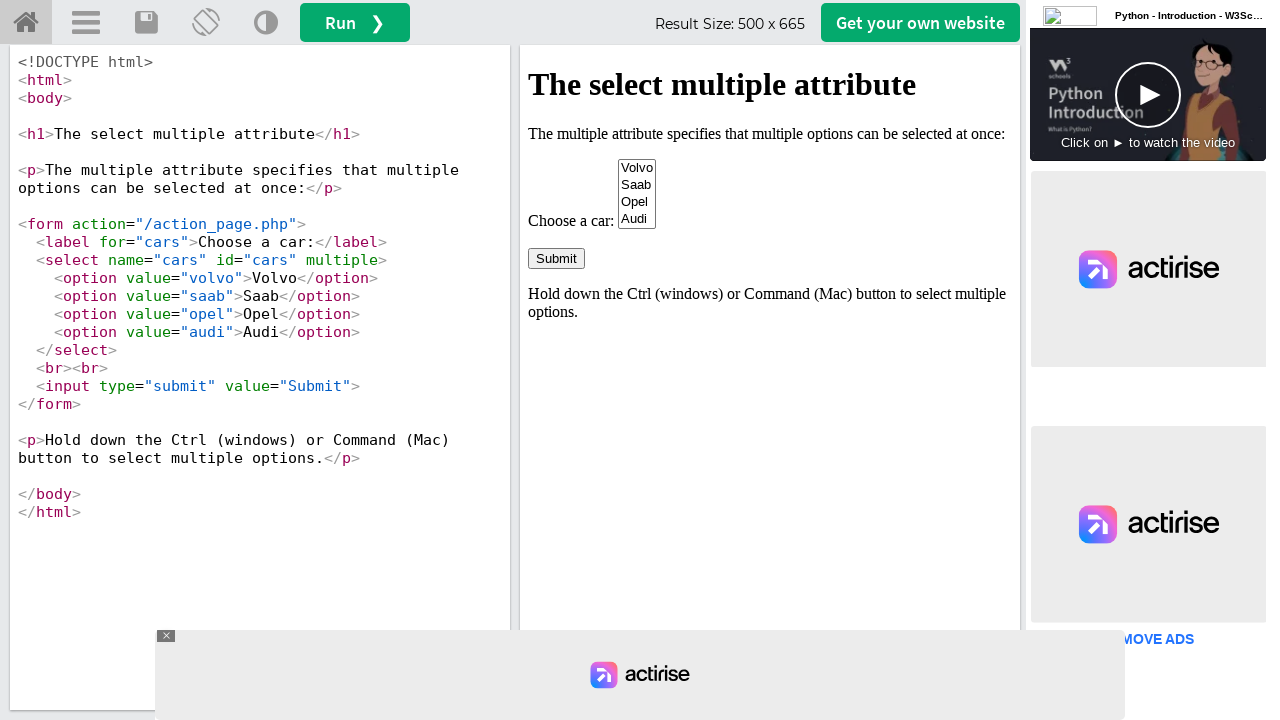

Selected multiple car options: Volvo, Saab, Opel, Audi on iframe[name='iframeResult'] >> internal:control=enter-frame >> select[name='cars
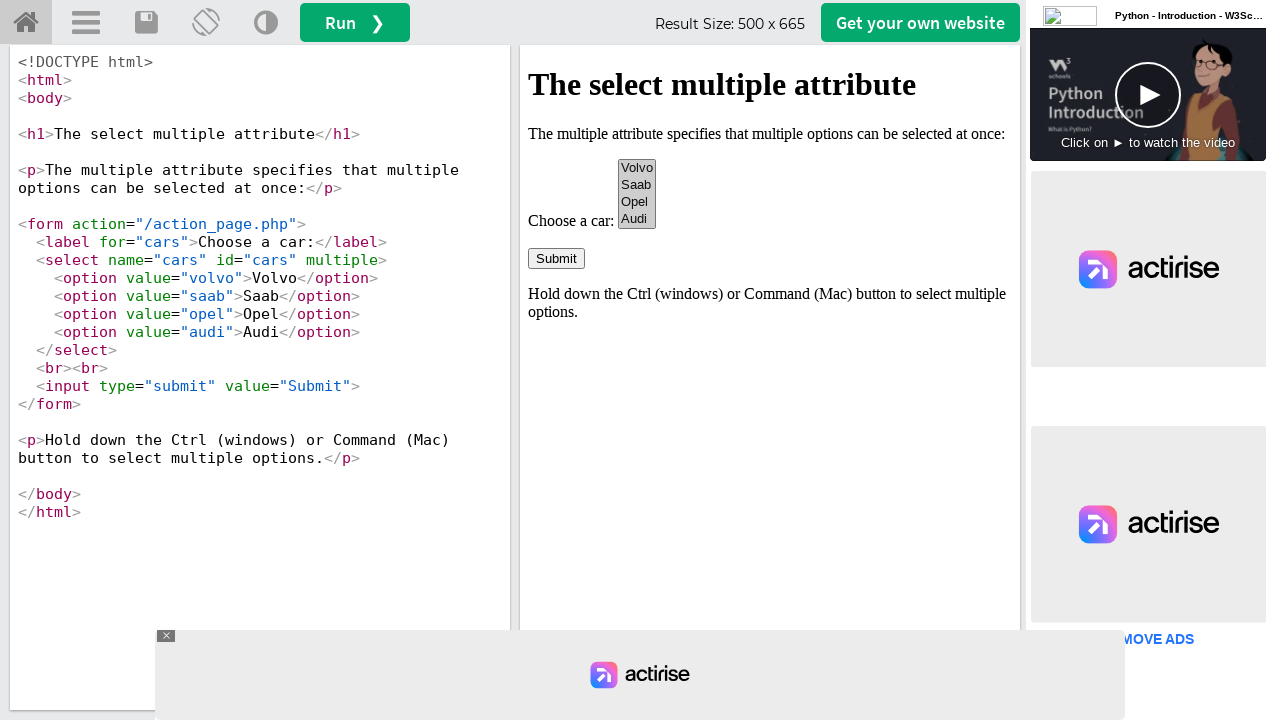

Located all checked options in the dropdown
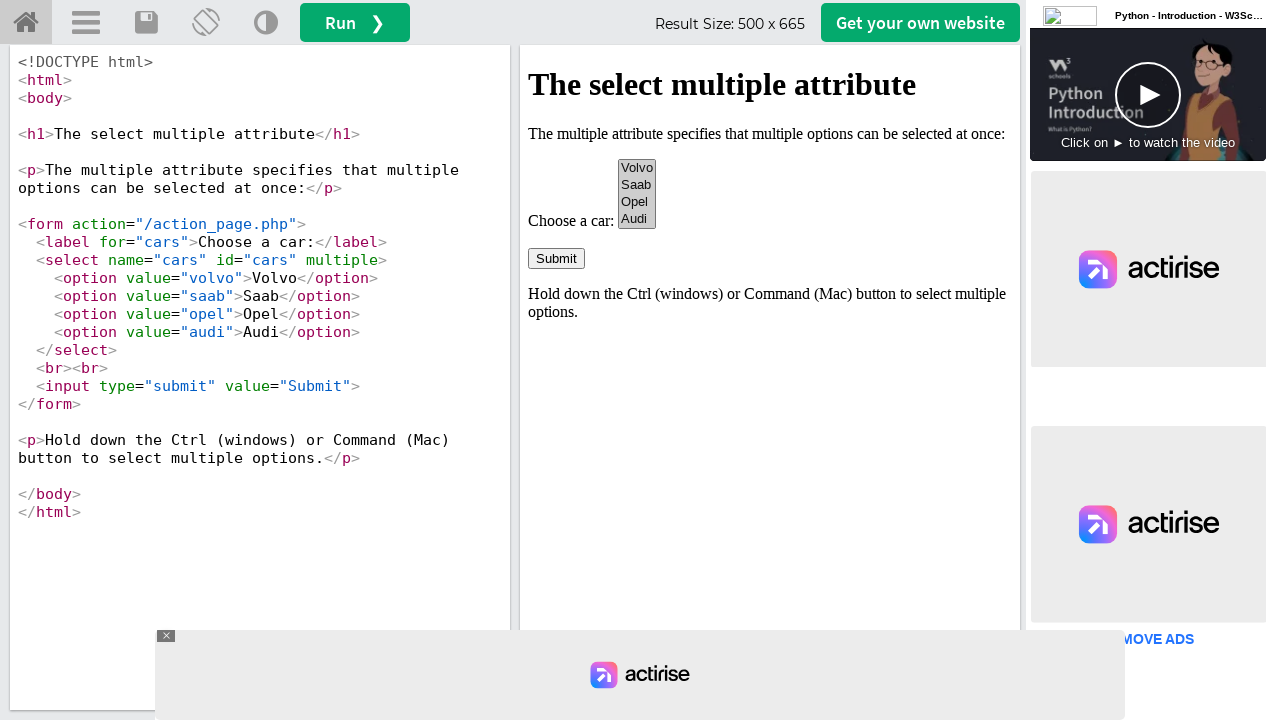

Verified 4 options are selected
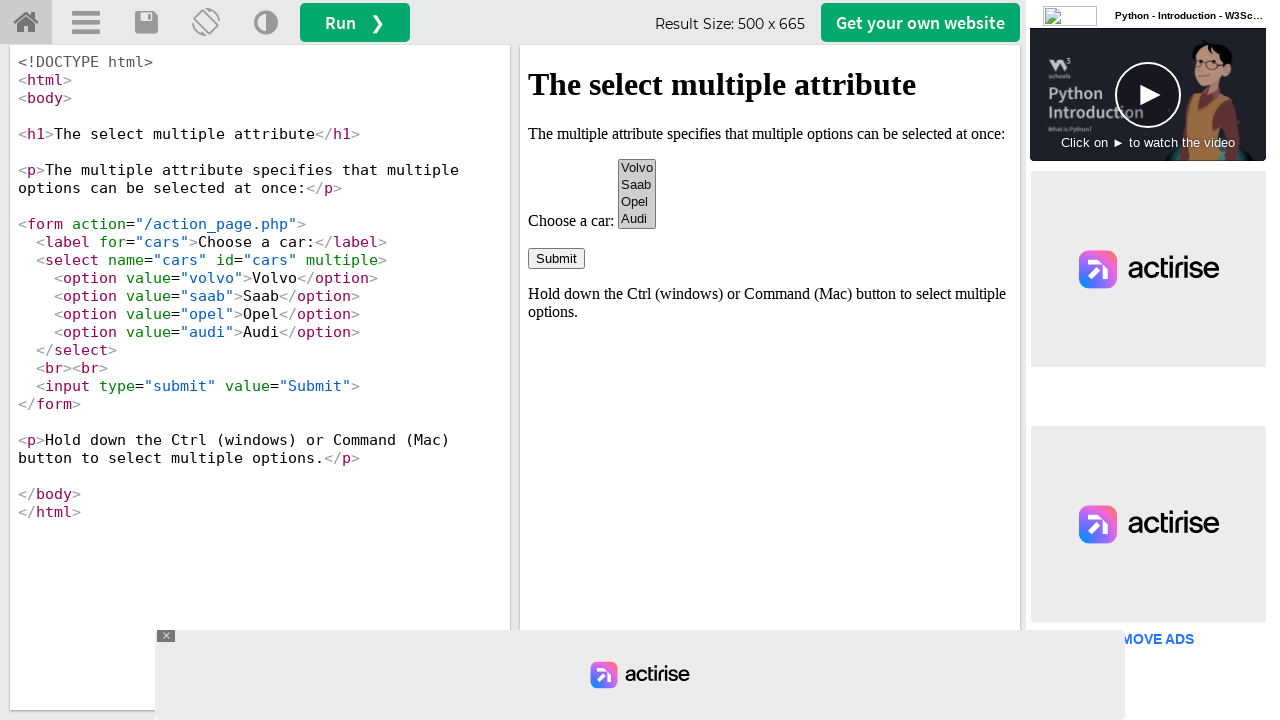

Retrieved text of selected option: Volvo
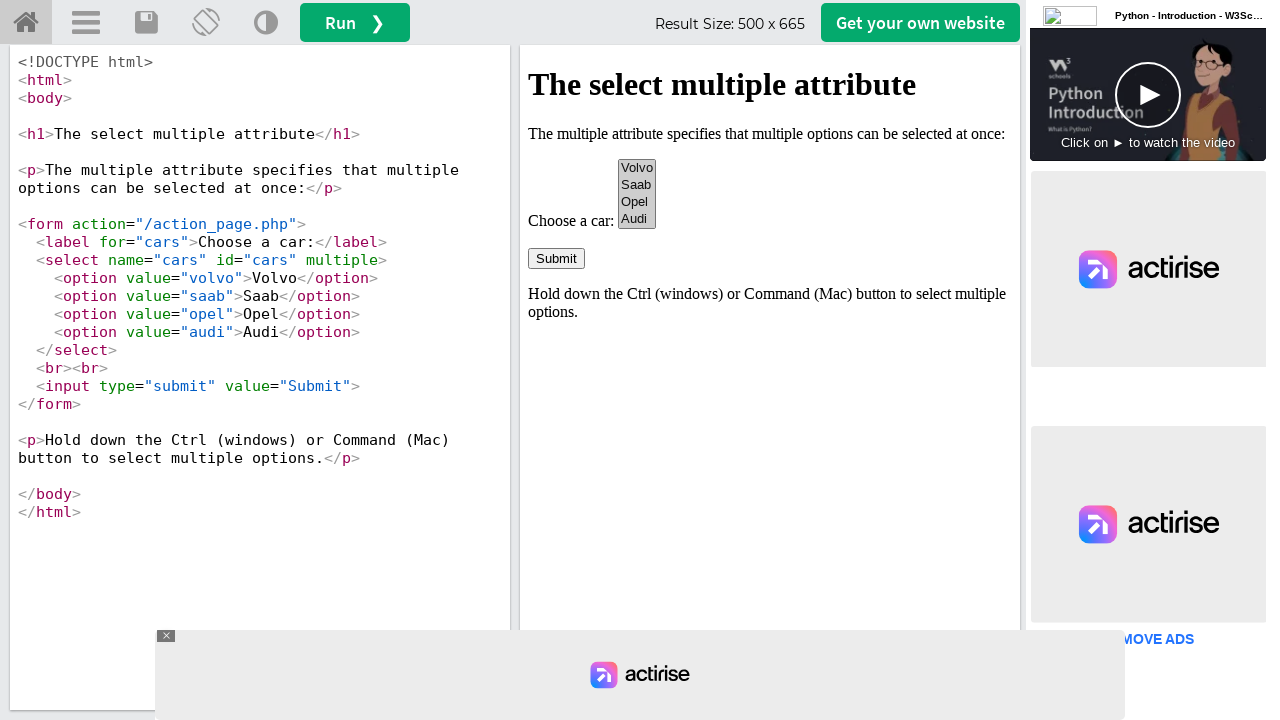

Retrieved text of selected option: Saab
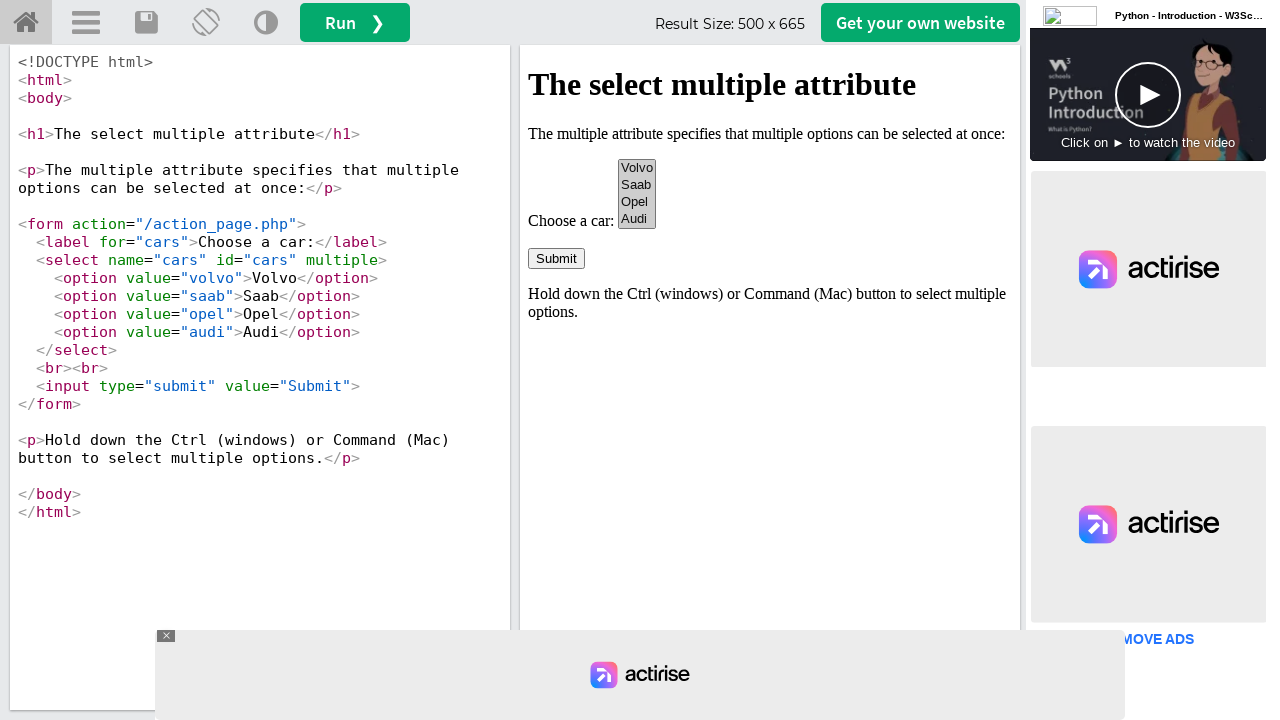

Retrieved text of selected option: Opel
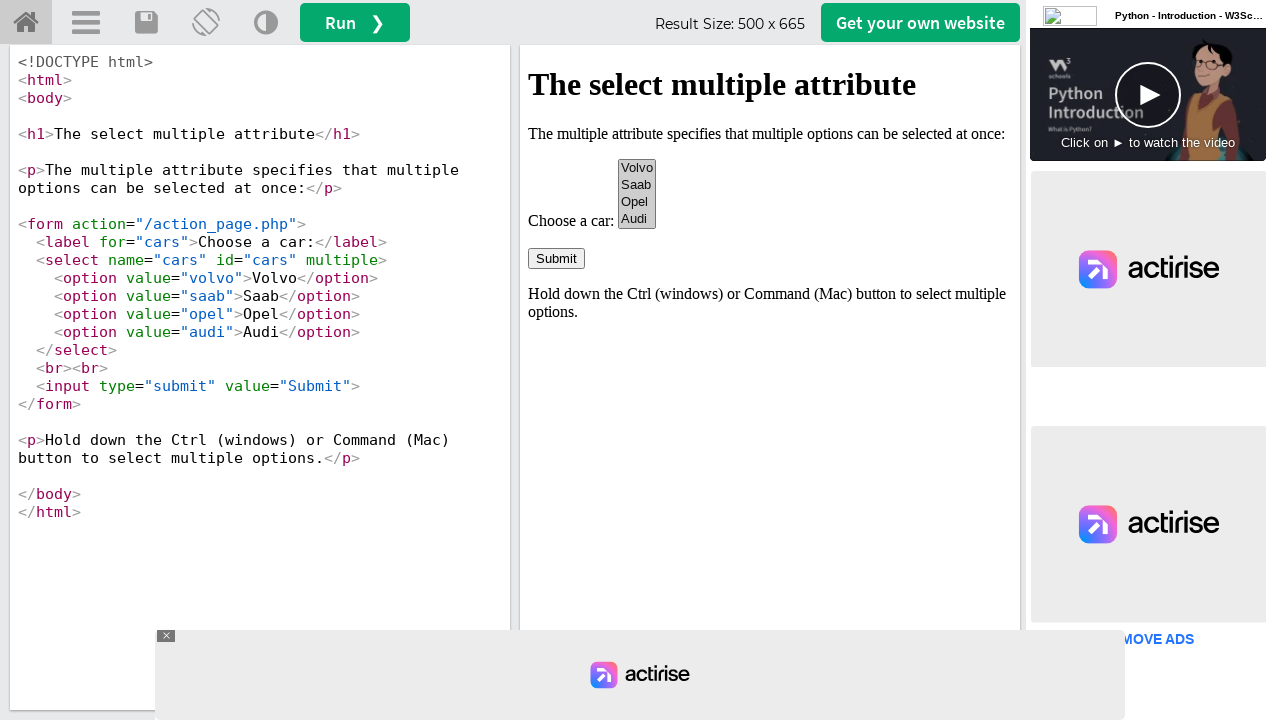

Retrieved text of selected option: Audi
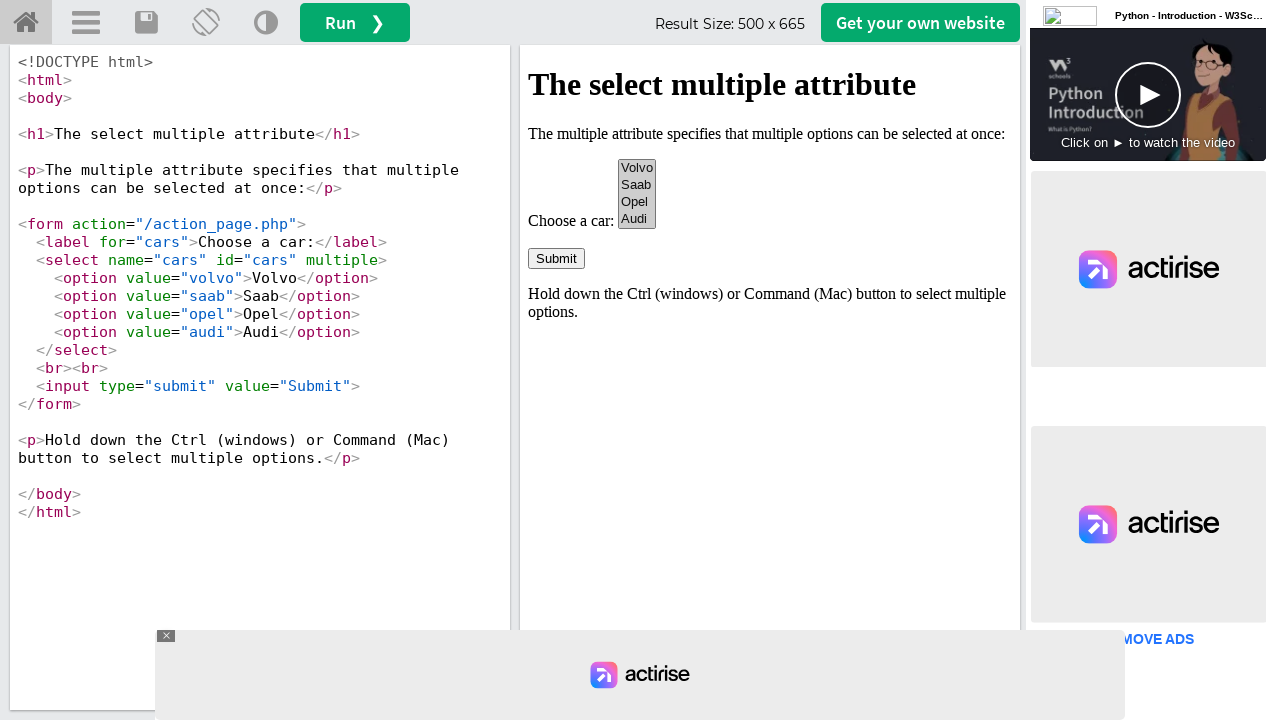

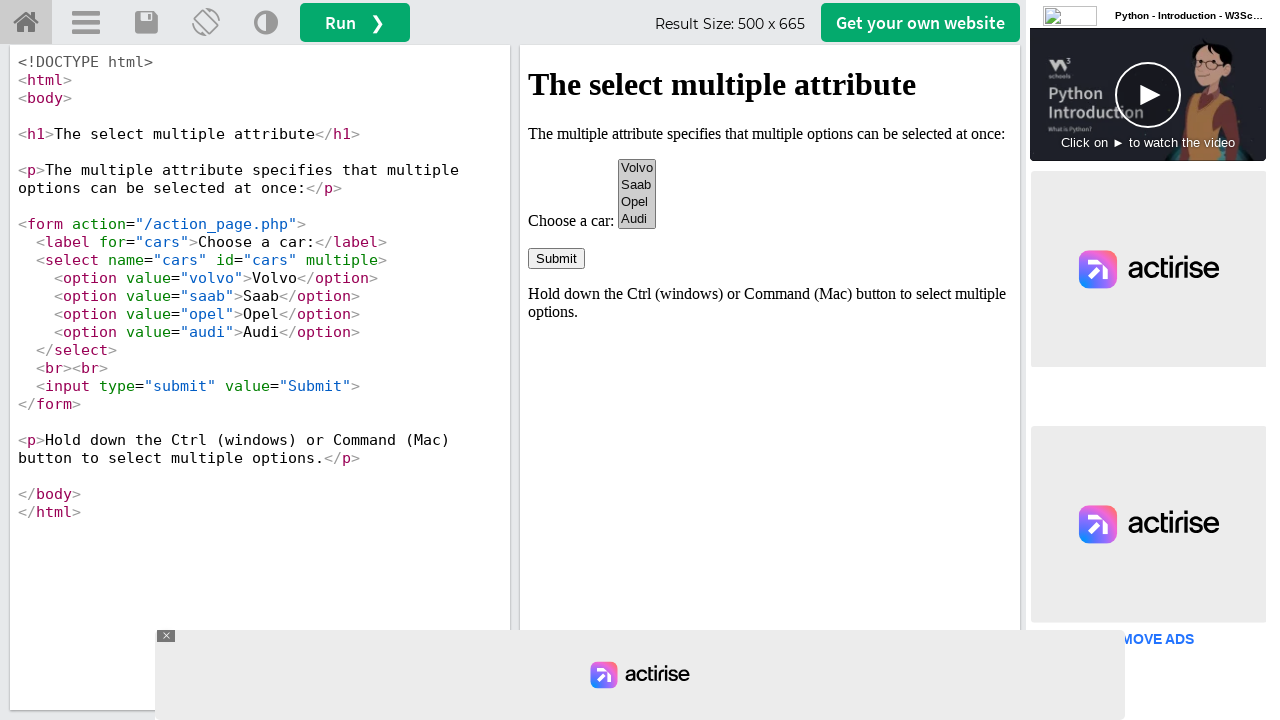